Tests JavaScript prompt alert handling by clicking a button to trigger a prompt, typing text into the prompt, and accepting it.

Starting URL: https://v1.training-support.net/selenium/javascript-alerts

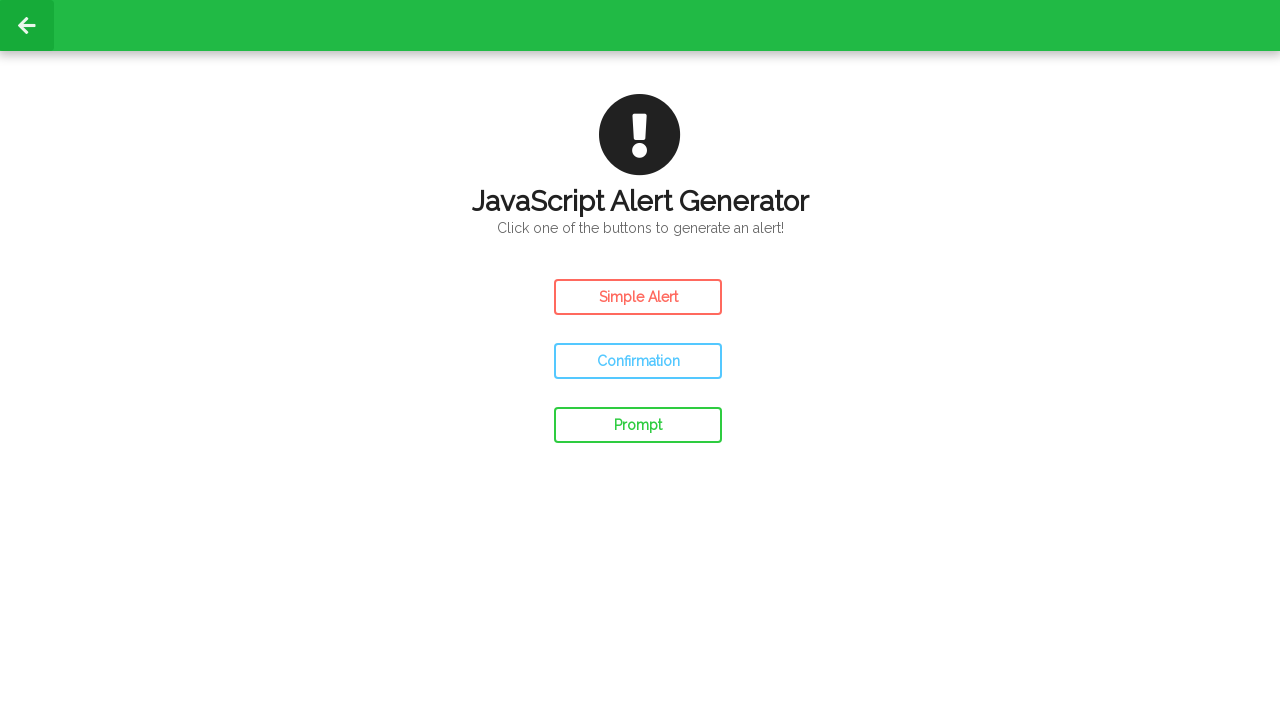

Set up dialog handler to accept prompts with text 'Awesome!'
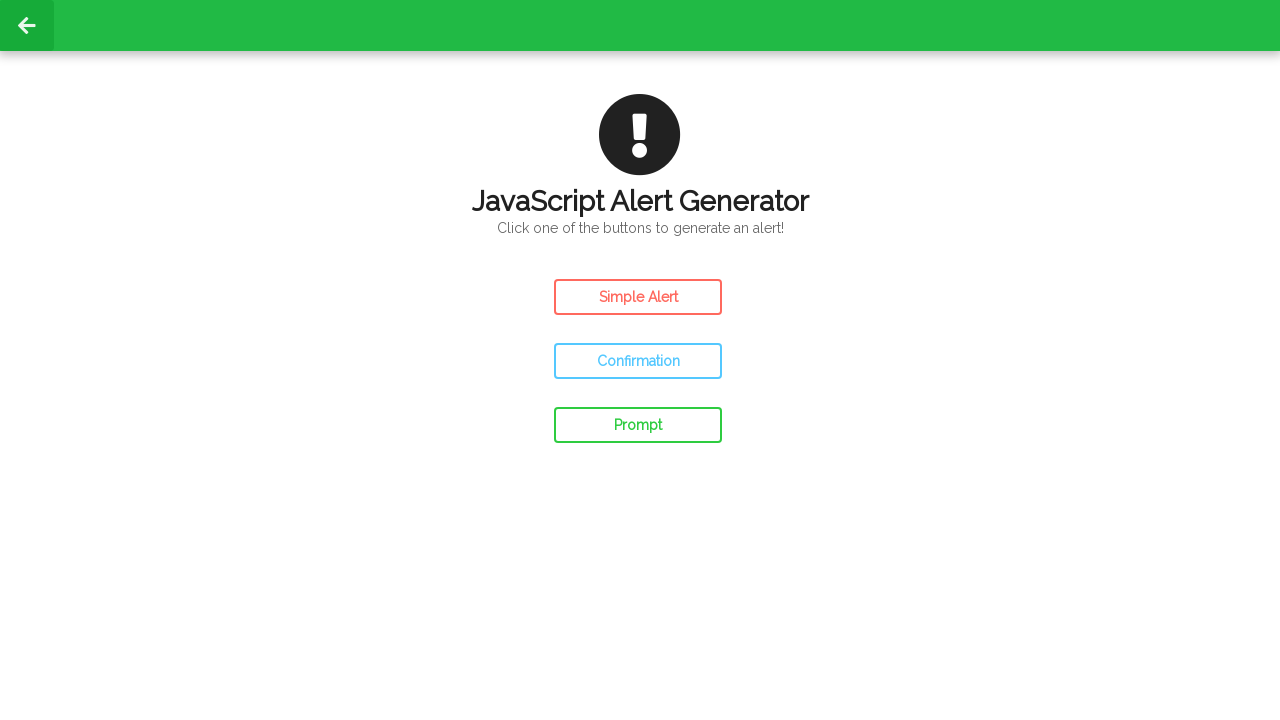

Clicked prompt button to trigger JavaScript prompt alert at (638, 425) on #prompt
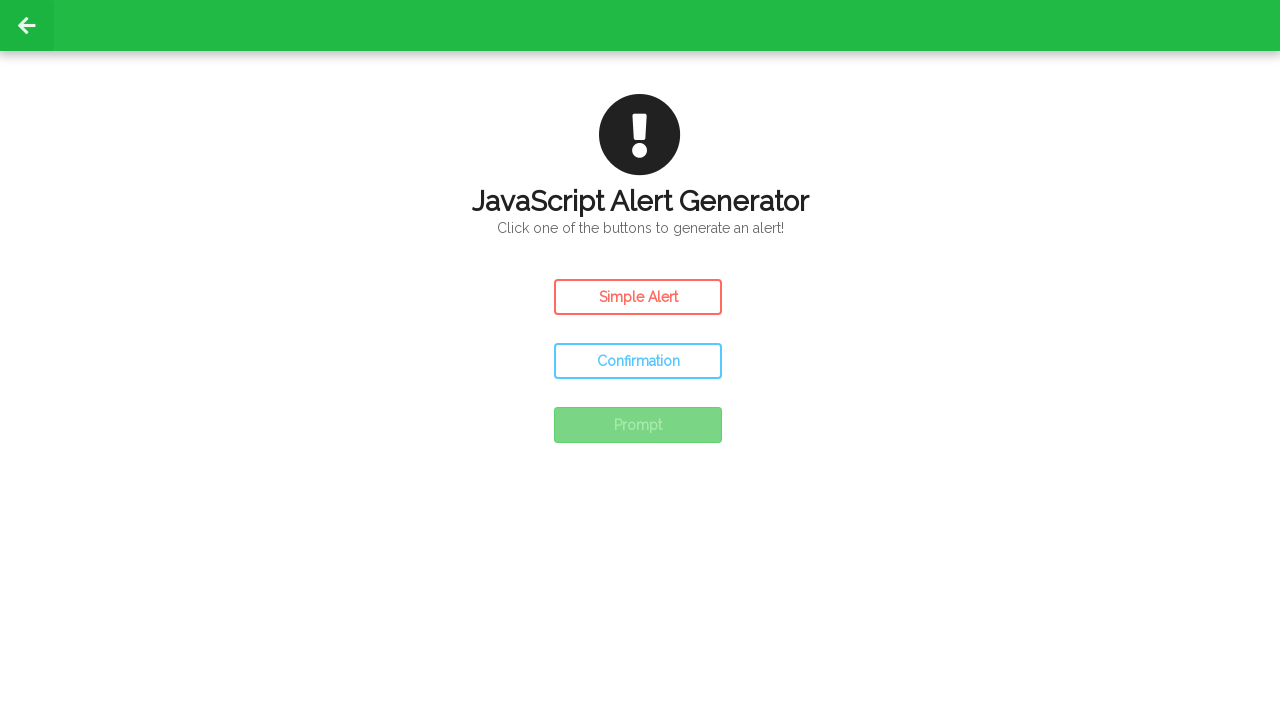

Waited for prompt dialog handling to complete
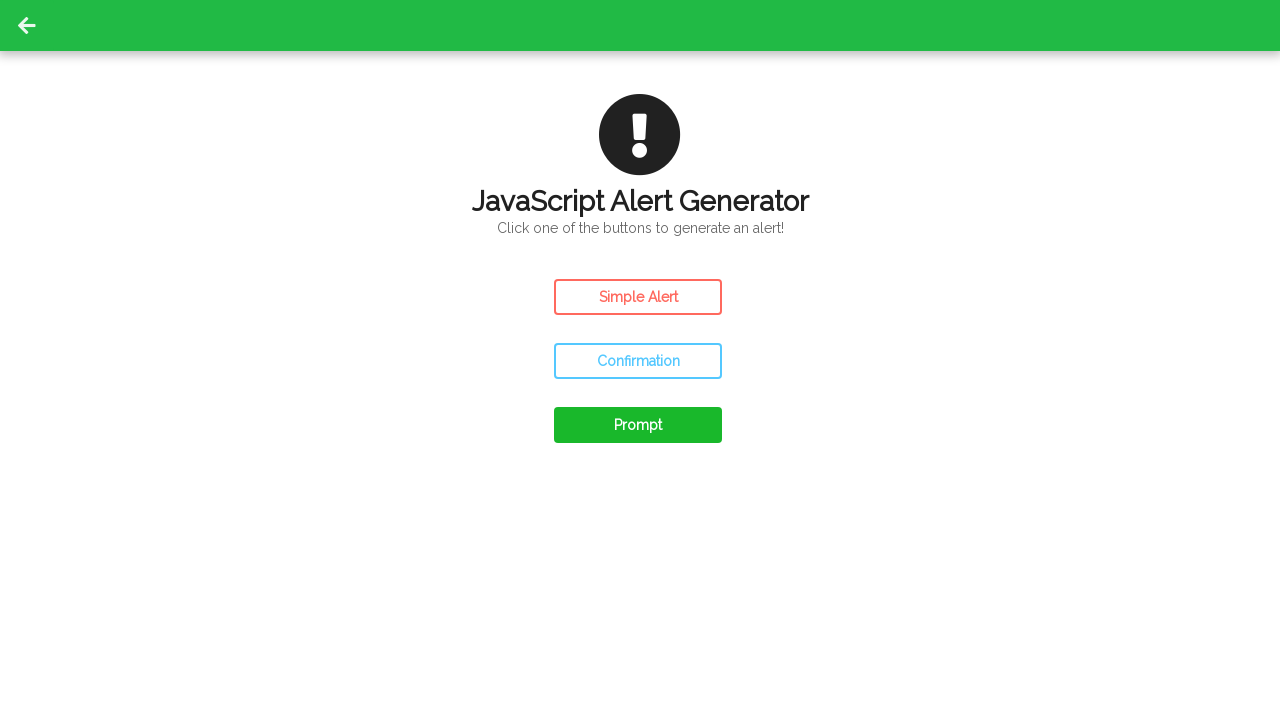

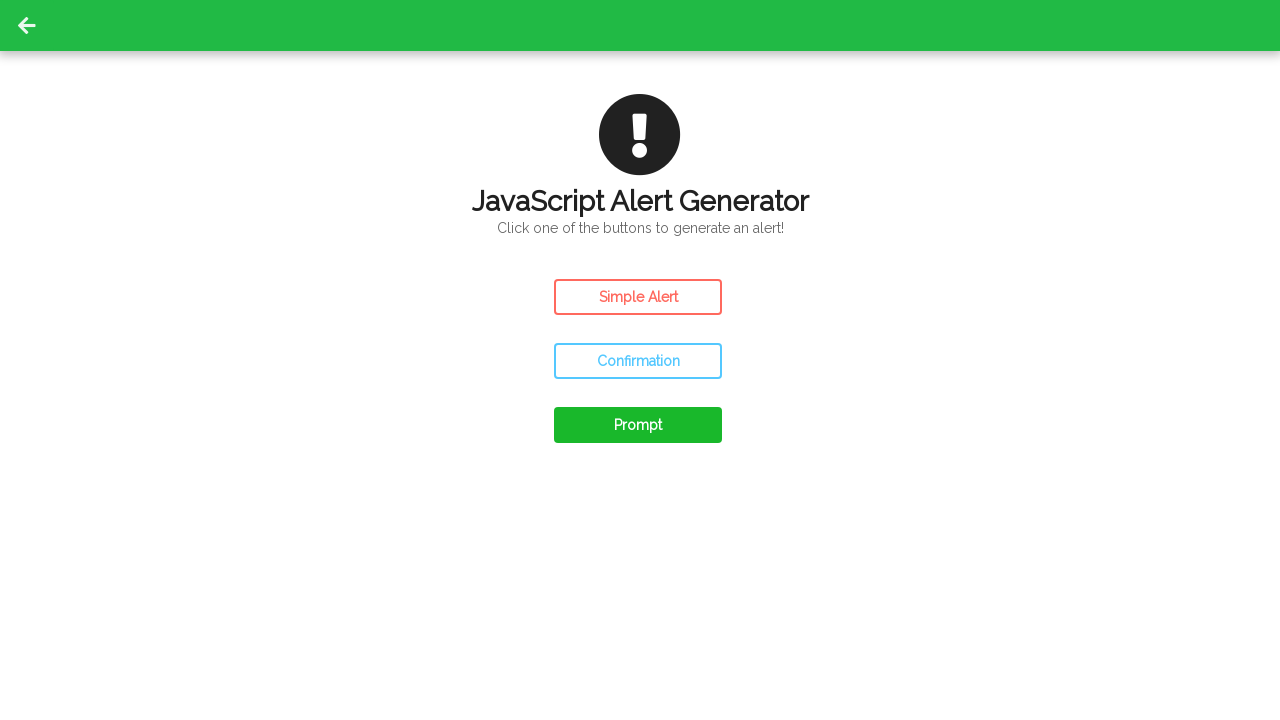